Tests clicking a button with a dynamic ID multiple times on the UI Testing Playground website to verify that elements with changing IDs can still be located and interacted with.

Starting URL: http://uitestingplayground.com/dynamicid

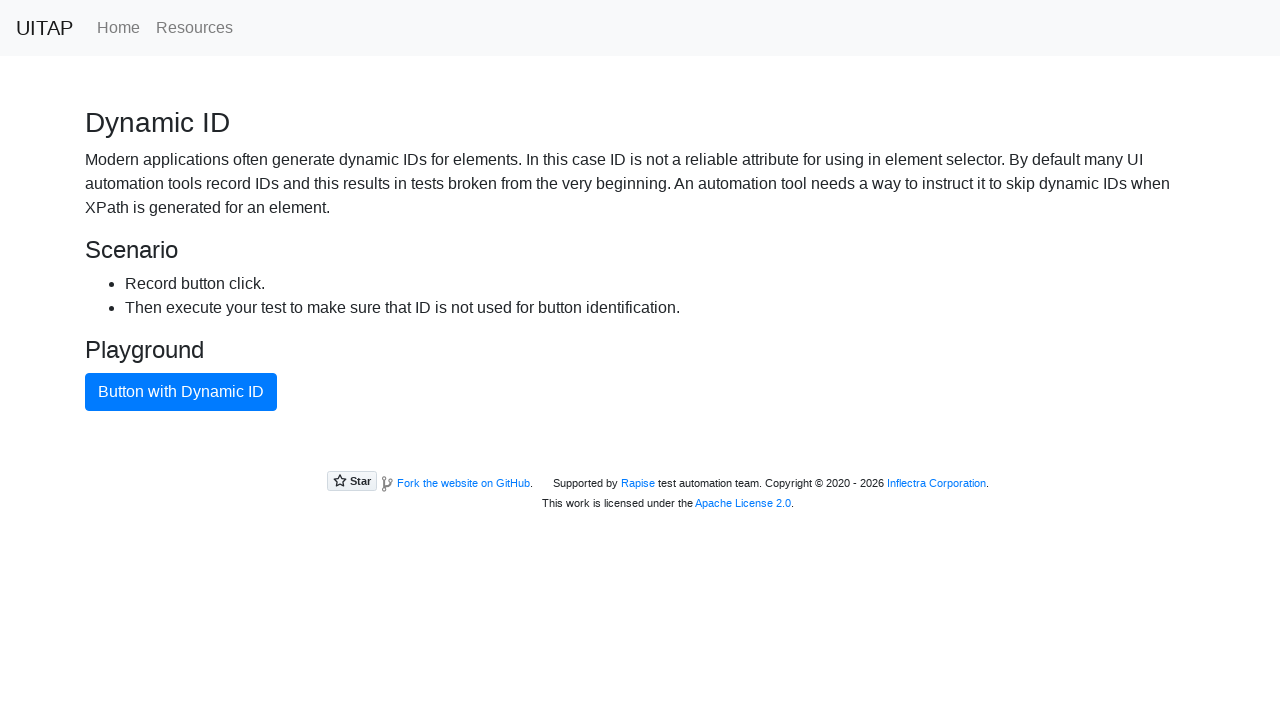

Clicked button with dynamic ID at (181, 392) on .btn
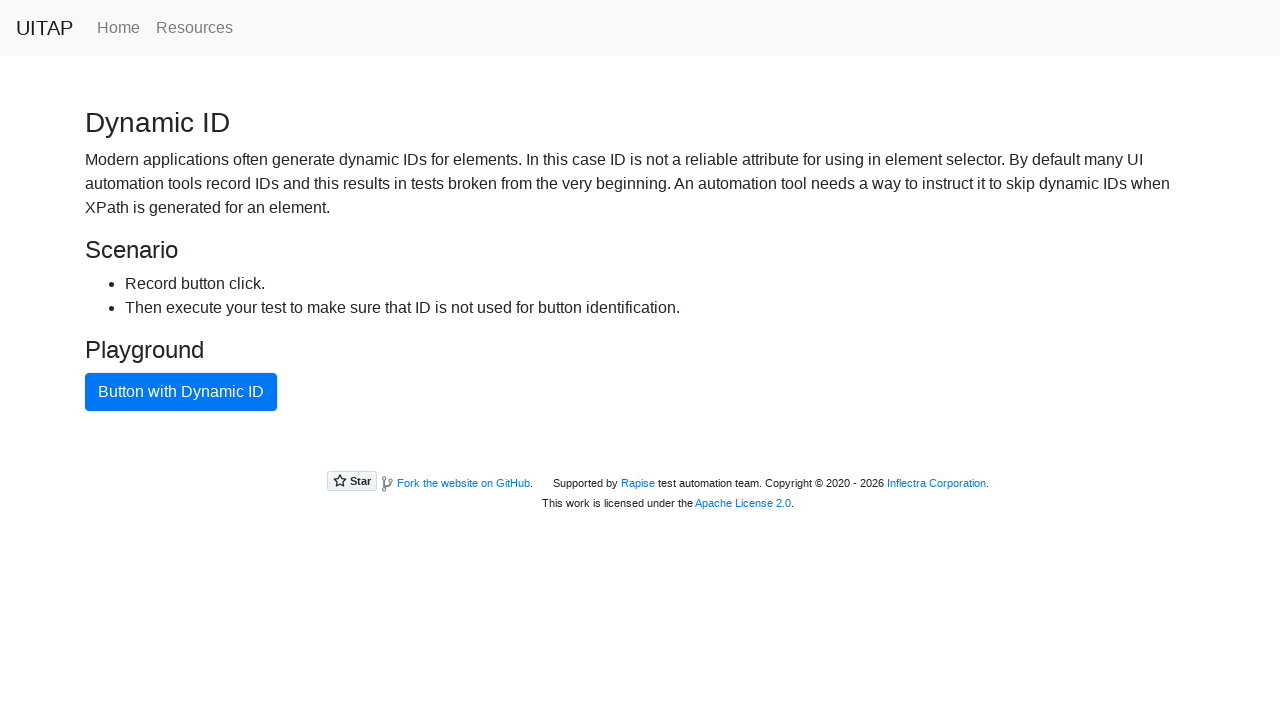

Waited 2 seconds between button clicks
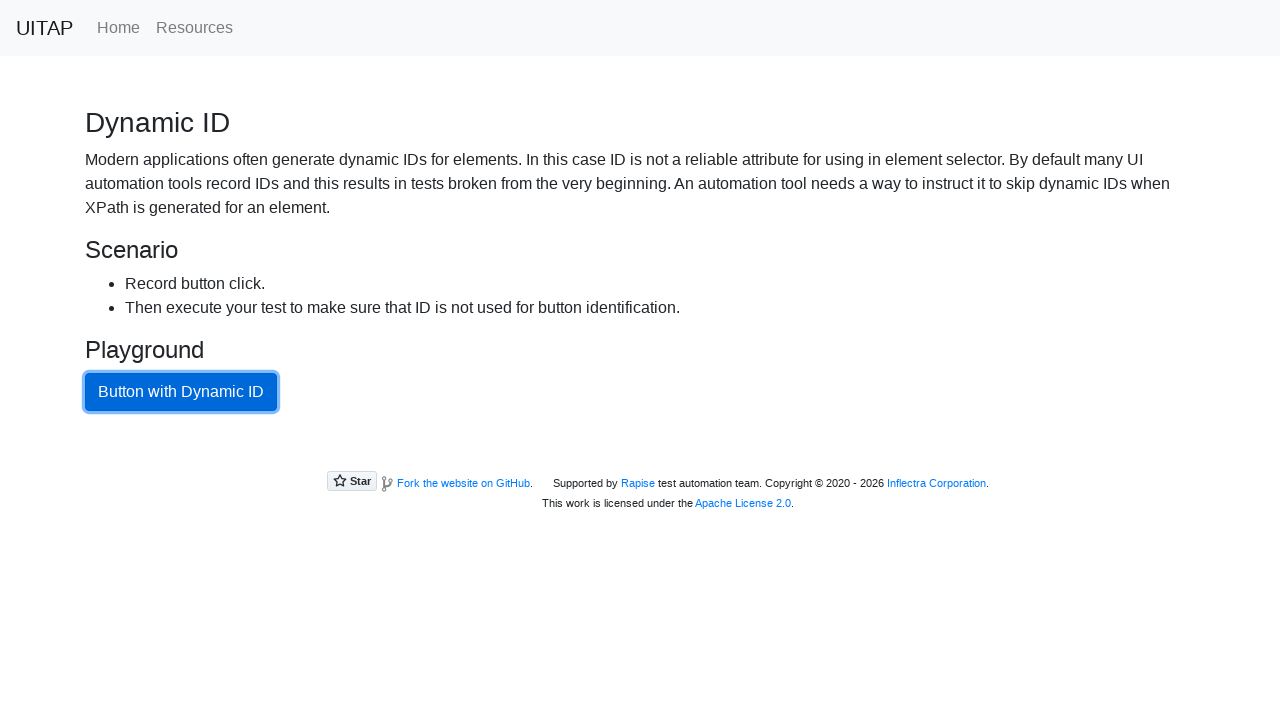

Clicked button with dynamic ID at (181, 392) on .btn
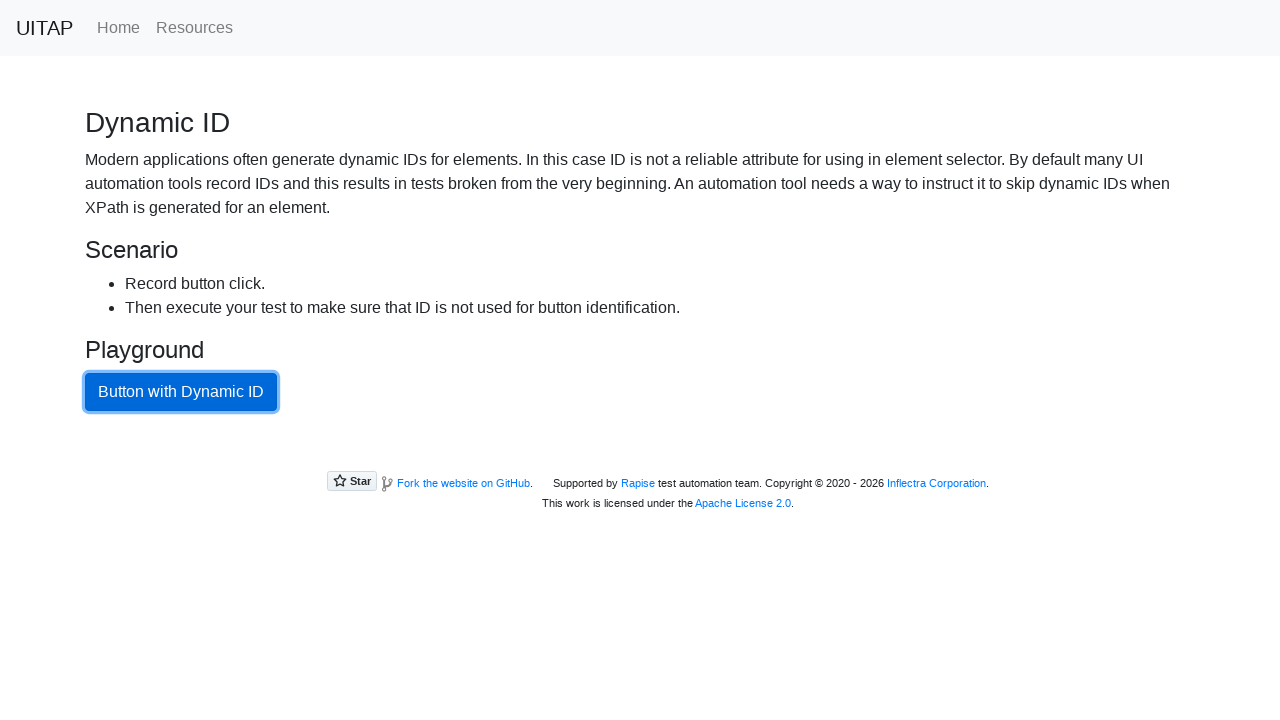

Waited 2 seconds between button clicks
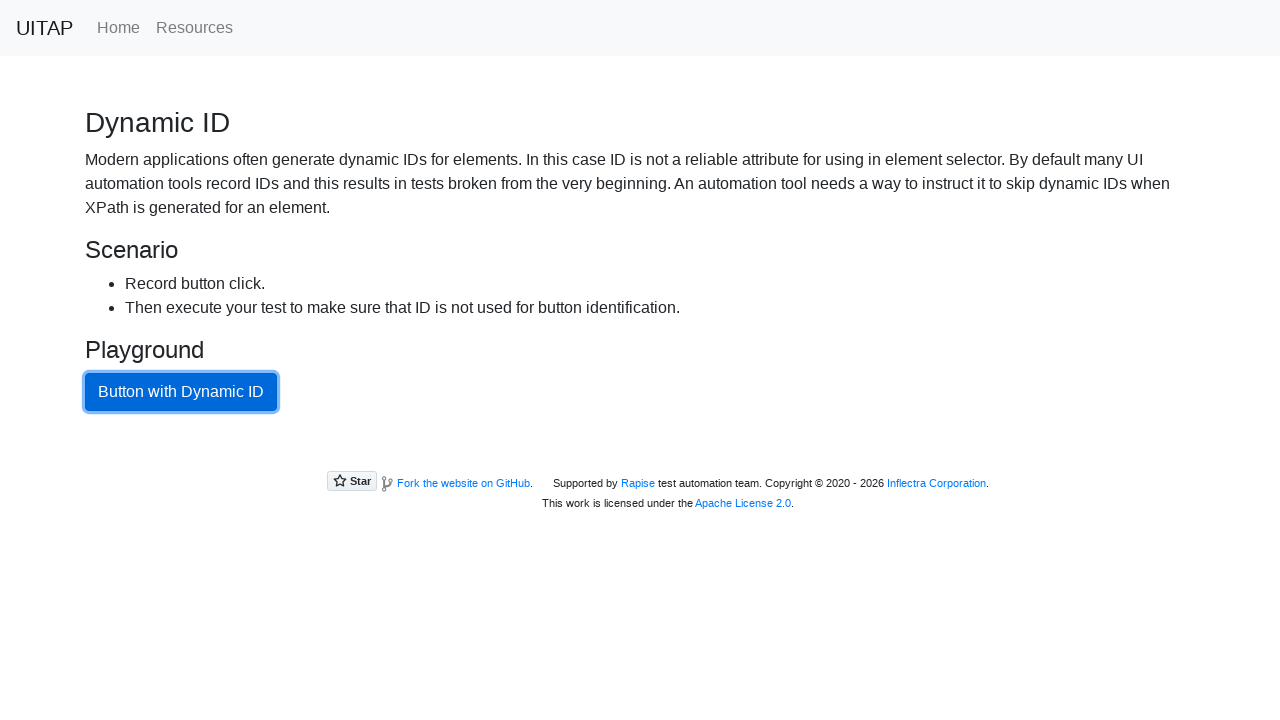

Clicked button with dynamic ID at (181, 392) on .btn
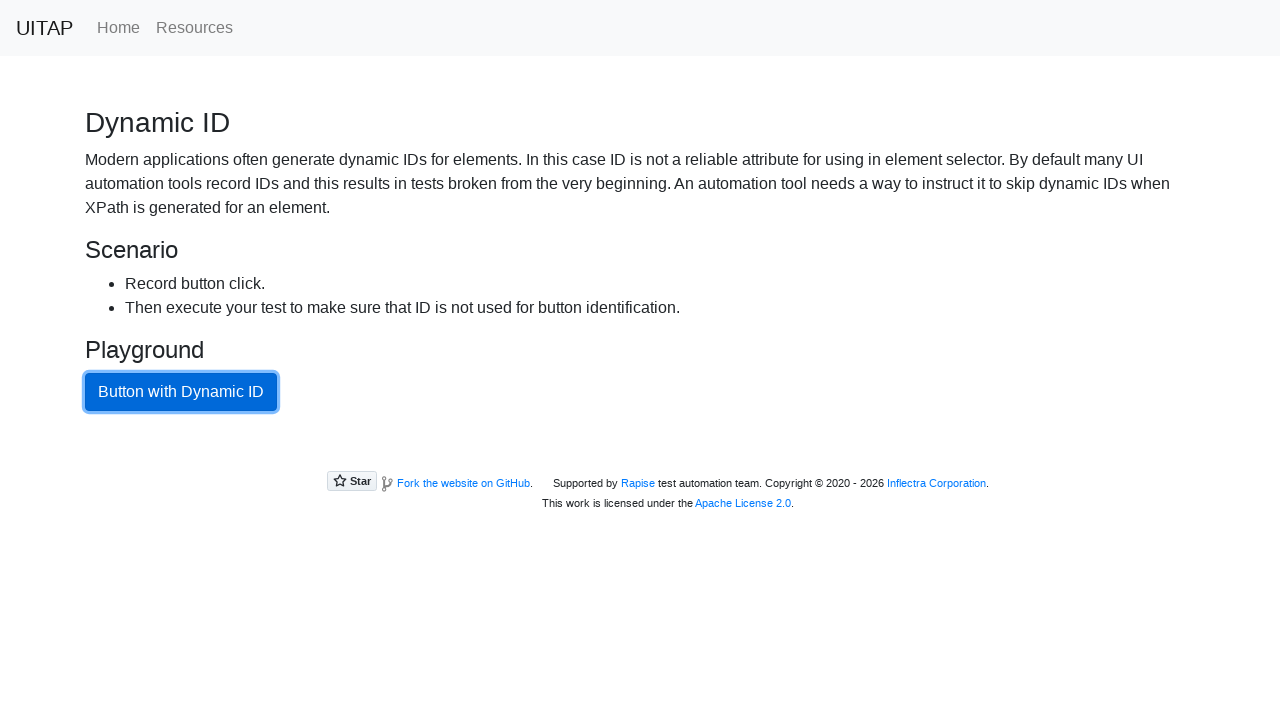

Waited 2 seconds between button clicks
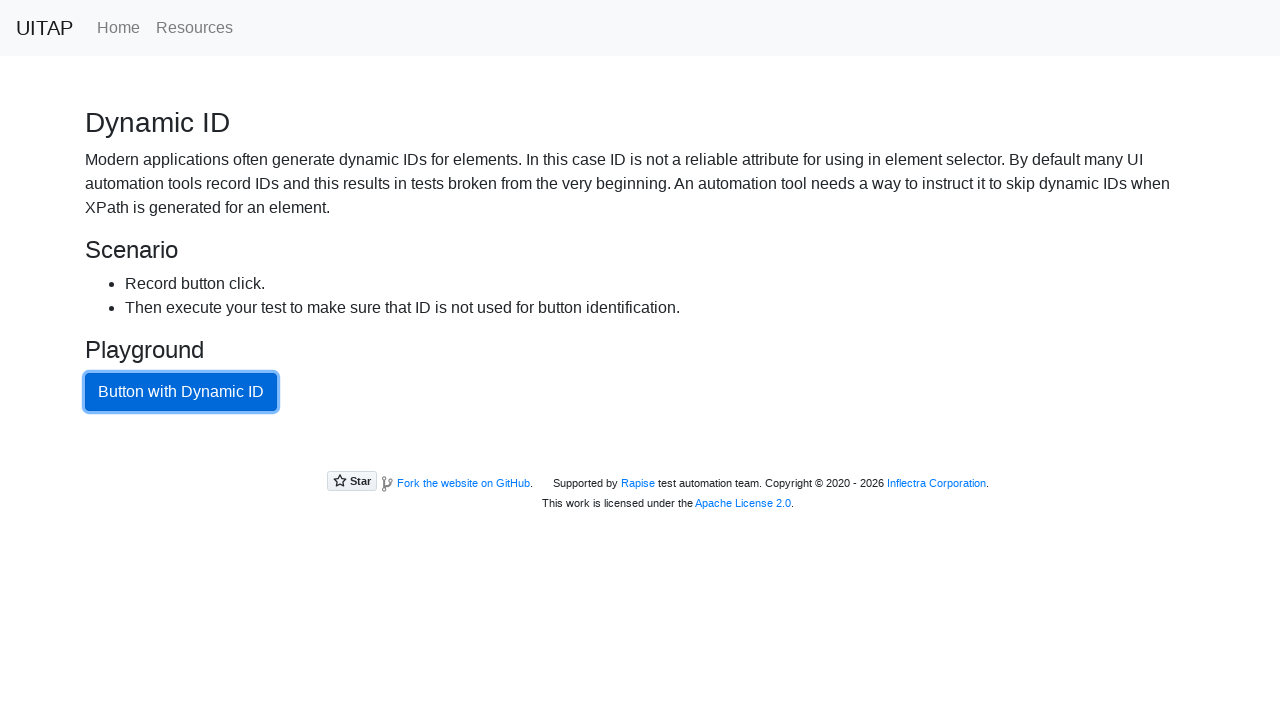

Clicked button with dynamic ID at (181, 392) on .btn
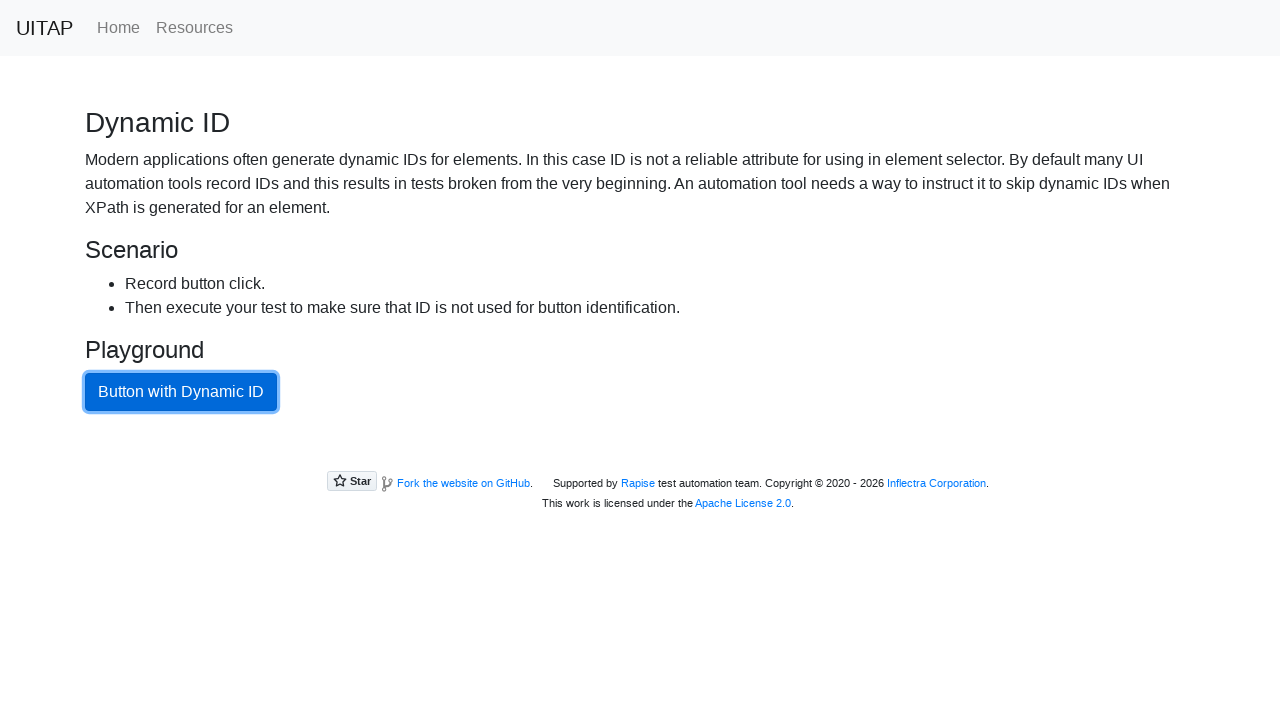

Waited 2 seconds between button clicks
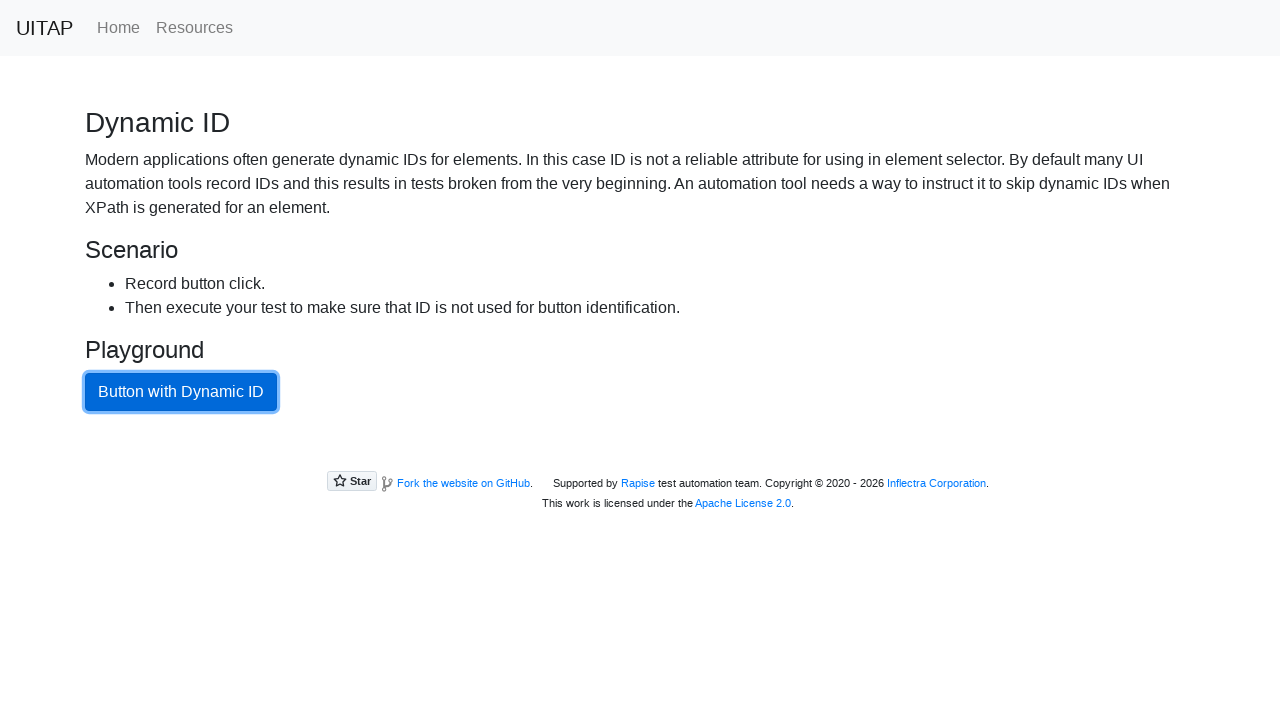

Clicked button with dynamic ID at (181, 392) on .btn
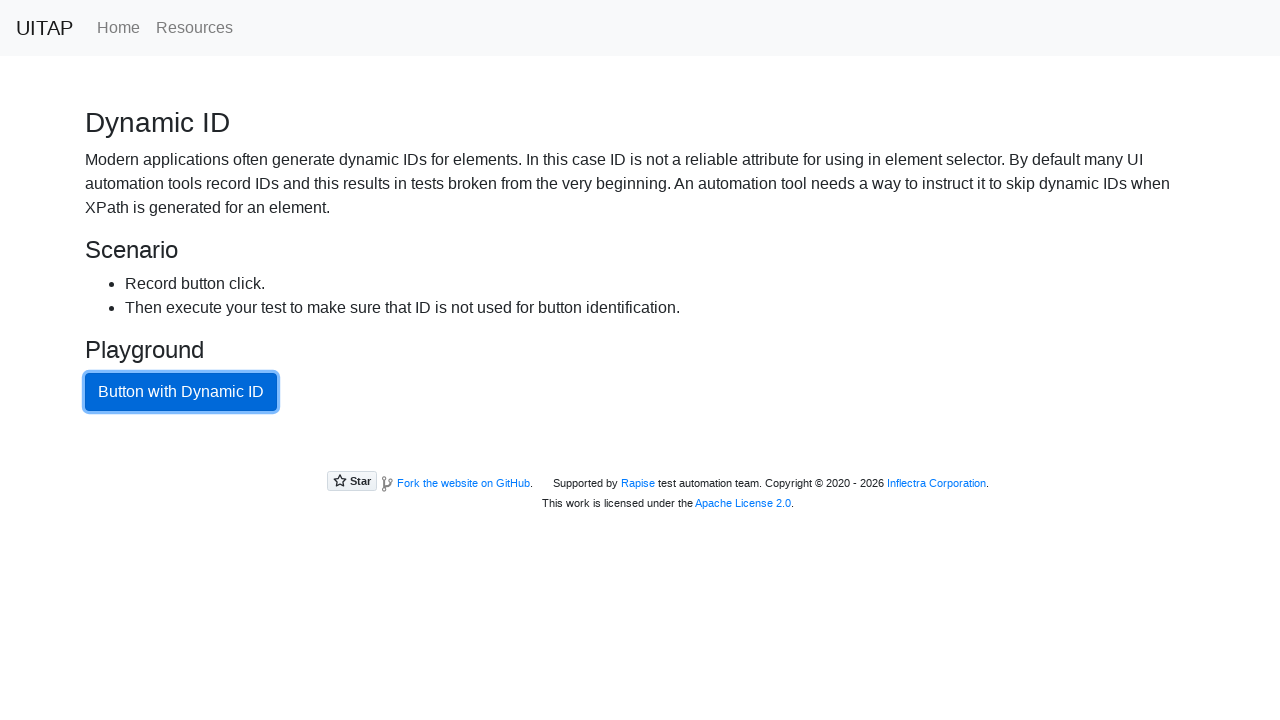

Waited 2 seconds between button clicks
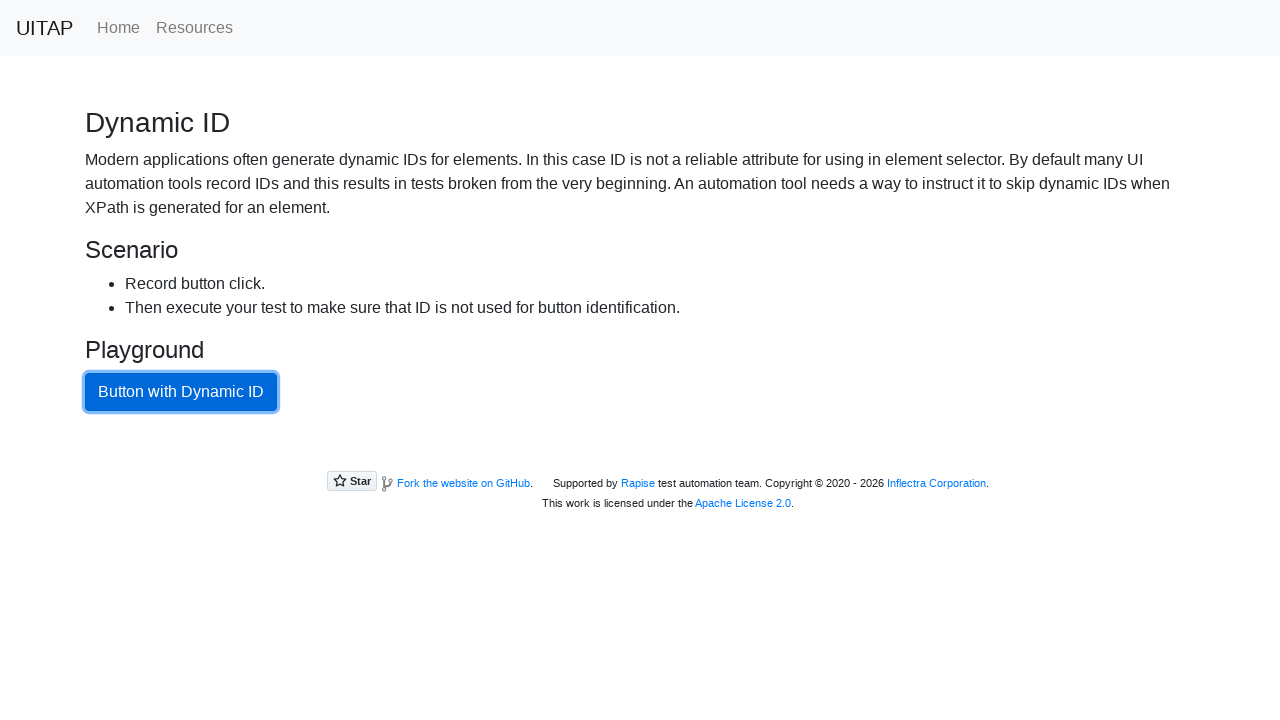

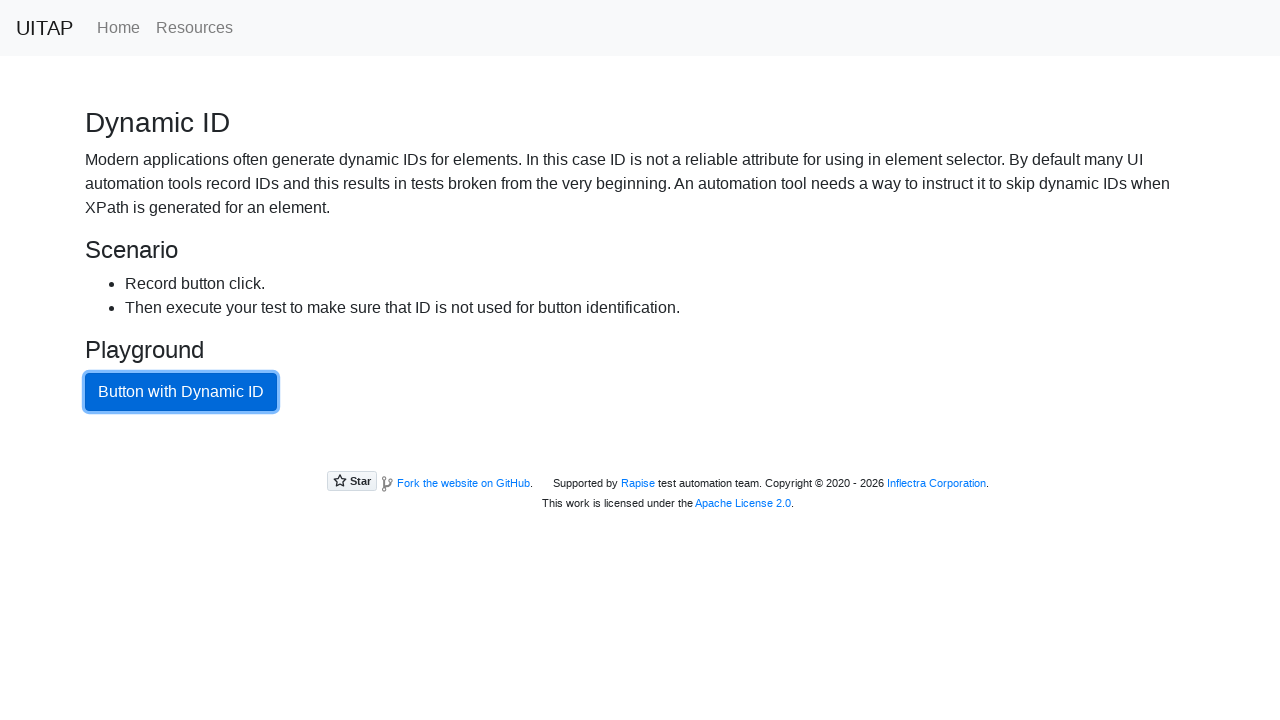